Tests Shadow DOM interaction by accessing a shadow root element and filling a search input field within a PWA books application

Starting URL: https://books-pwakit.appspot.com/

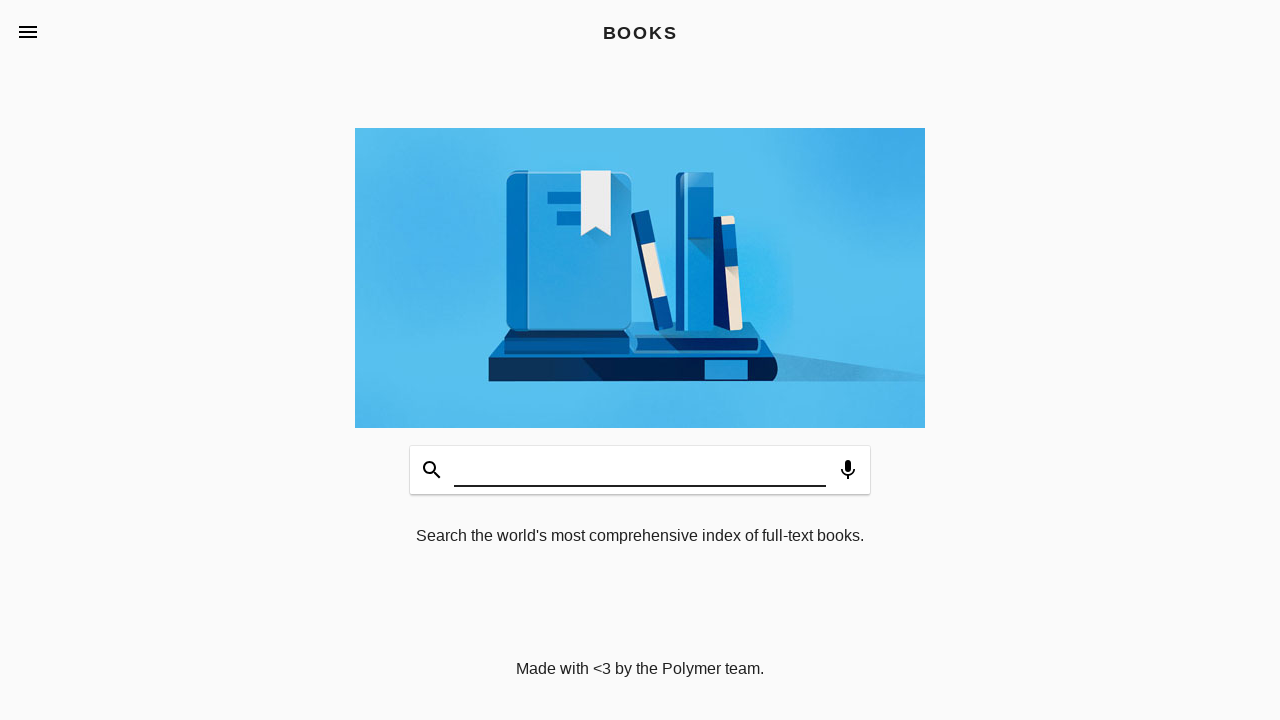

Filled search input field in shadow DOM with 'selenium testing' on book-app[apptitle='BOOKS'] >> #input
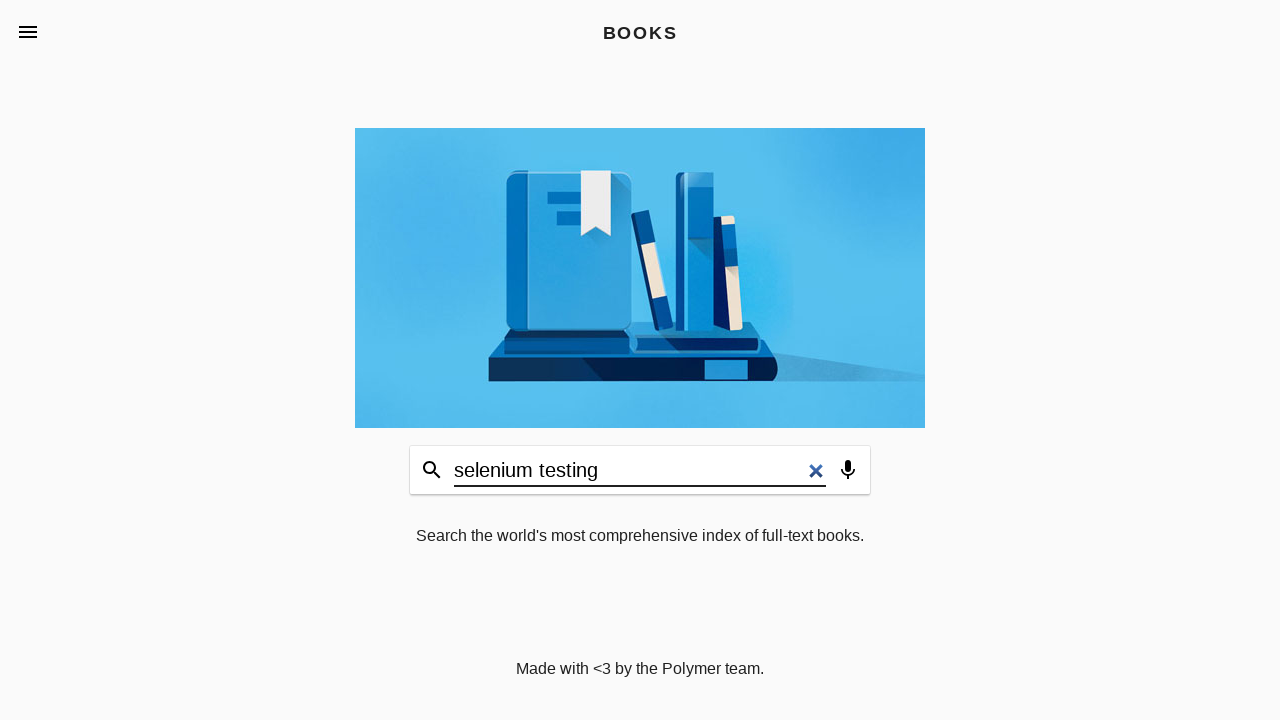

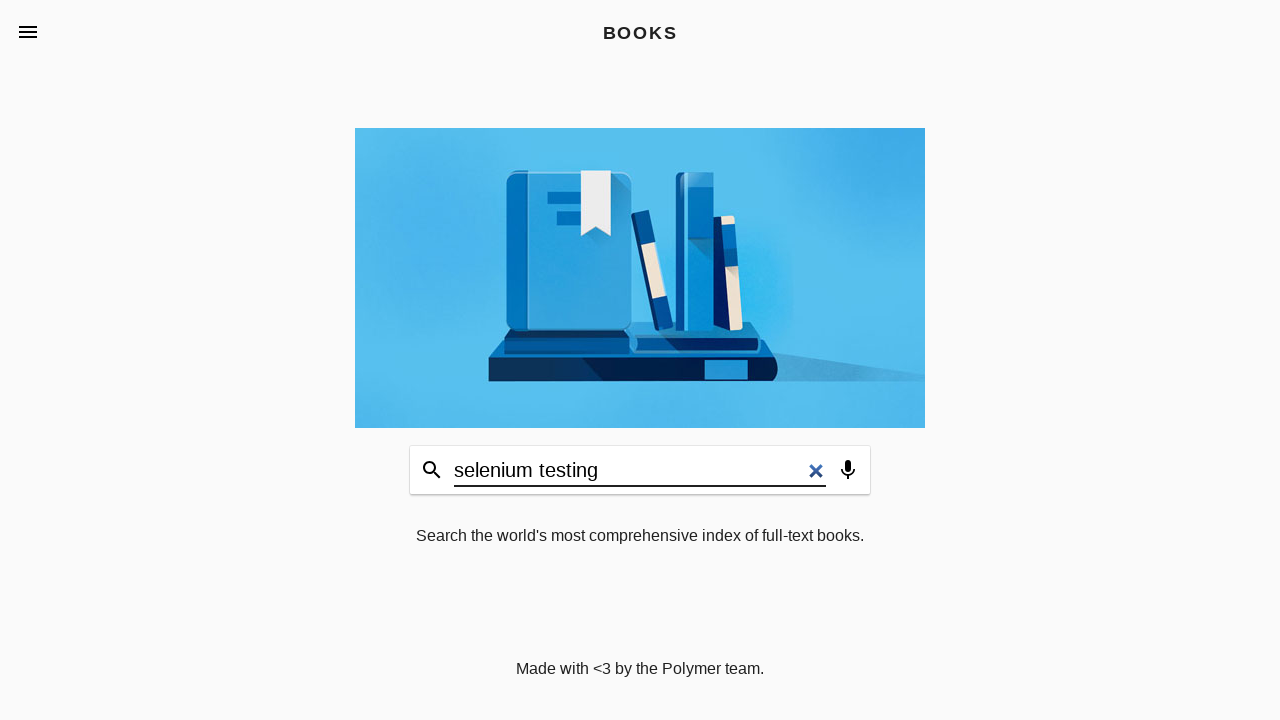